Tests API mocking functionality by intercepting an API request, modifying the JSON response to add a new fruit item, and verifying the modified data appears on the page.

Starting URL: https://demo.playwright.dev/api-mocking

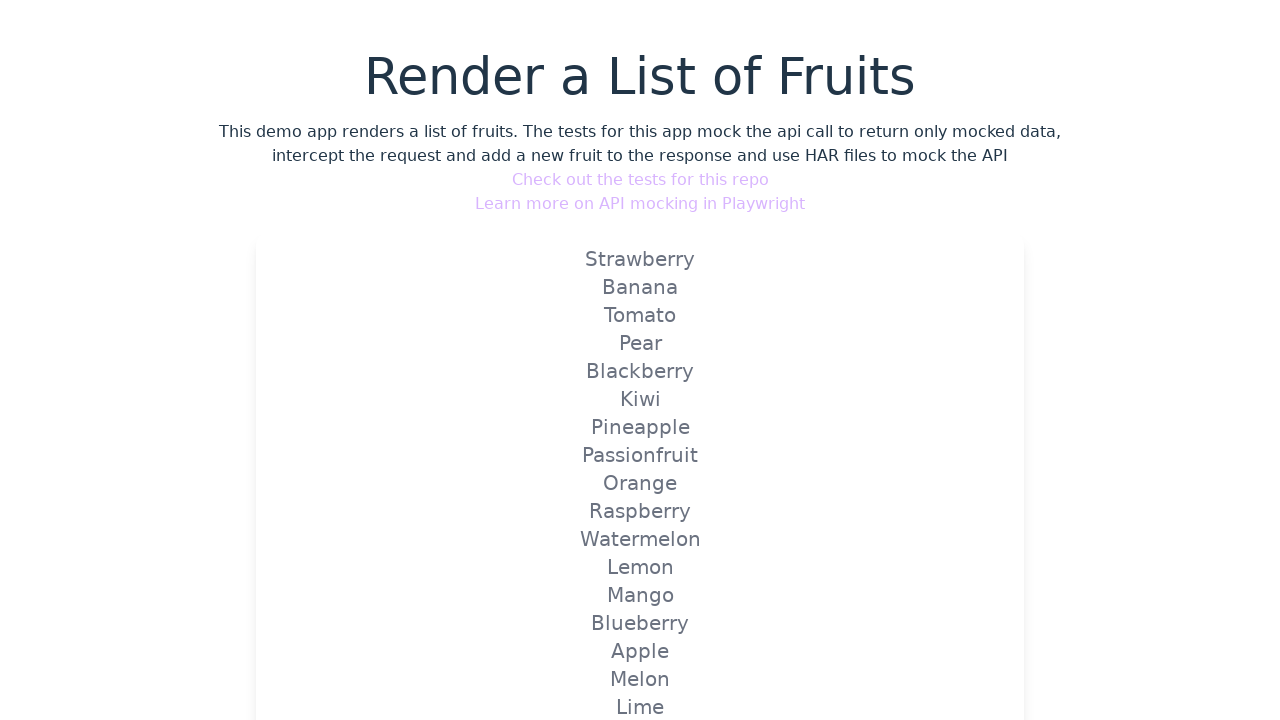

Set up route to intercept API call and add new fruit to response
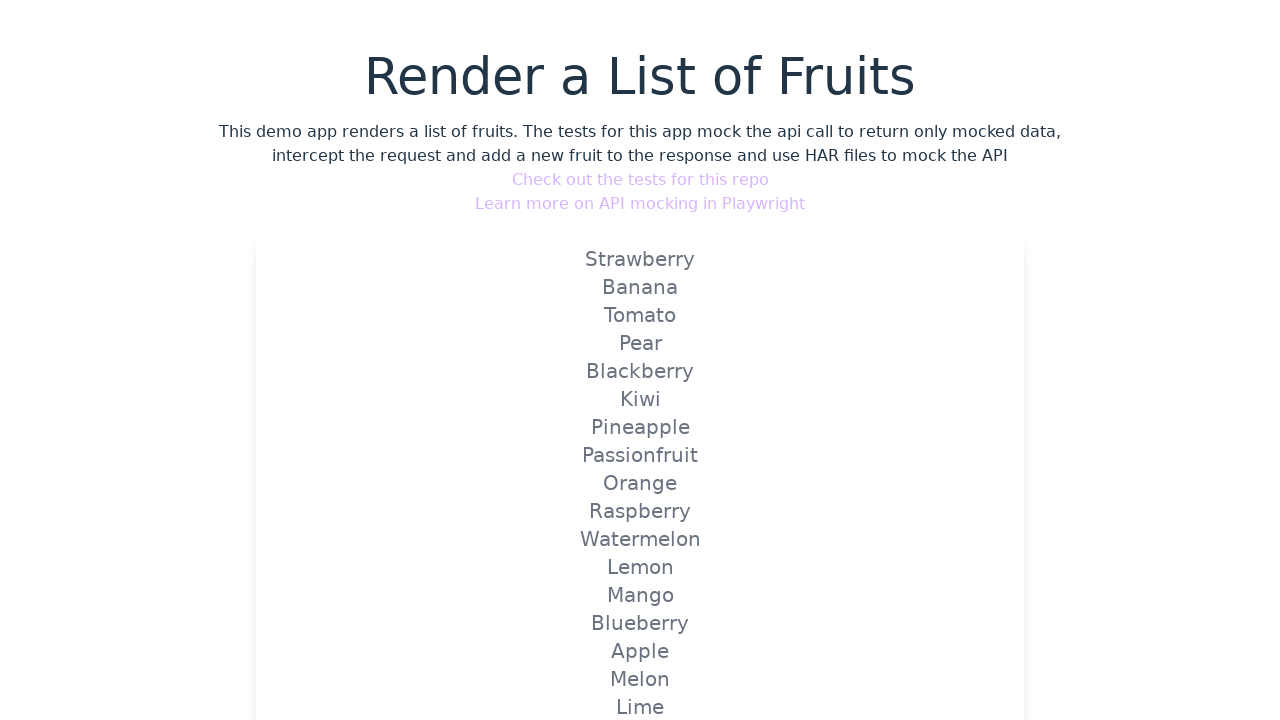

Reloaded page to trigger mocked API route
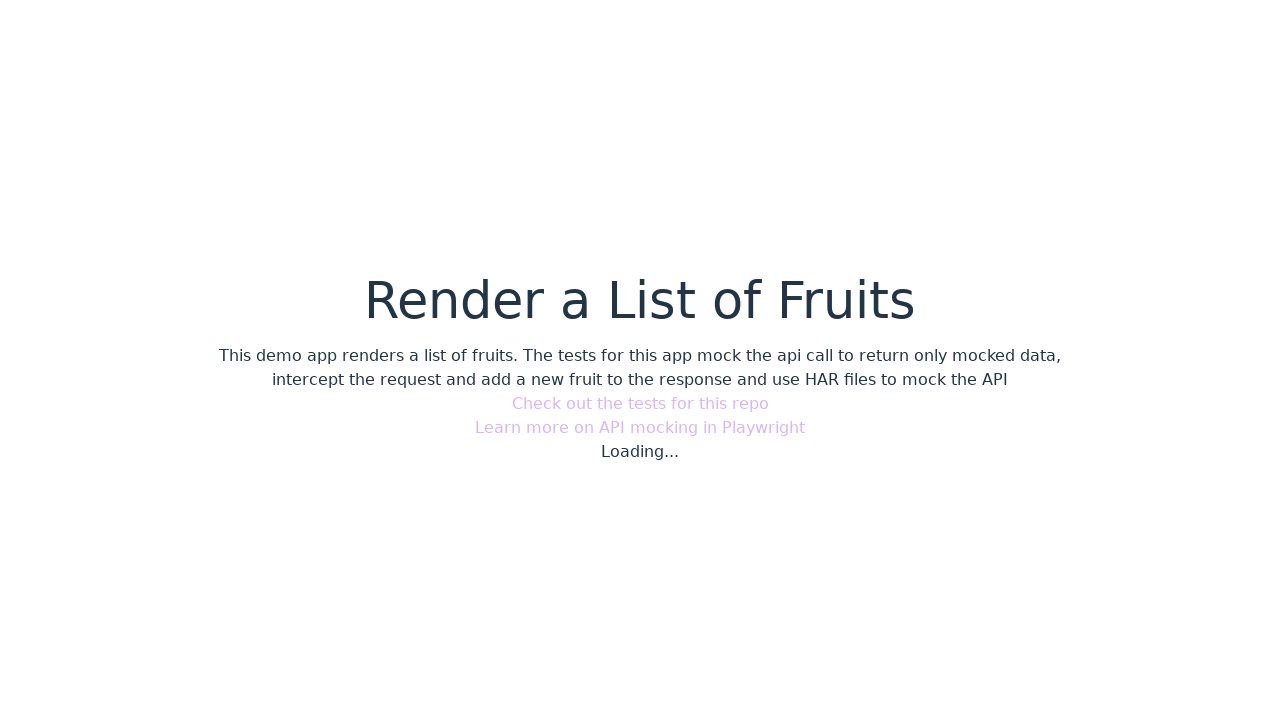

Verified that mocked fruit 'Loquat' appears on the page
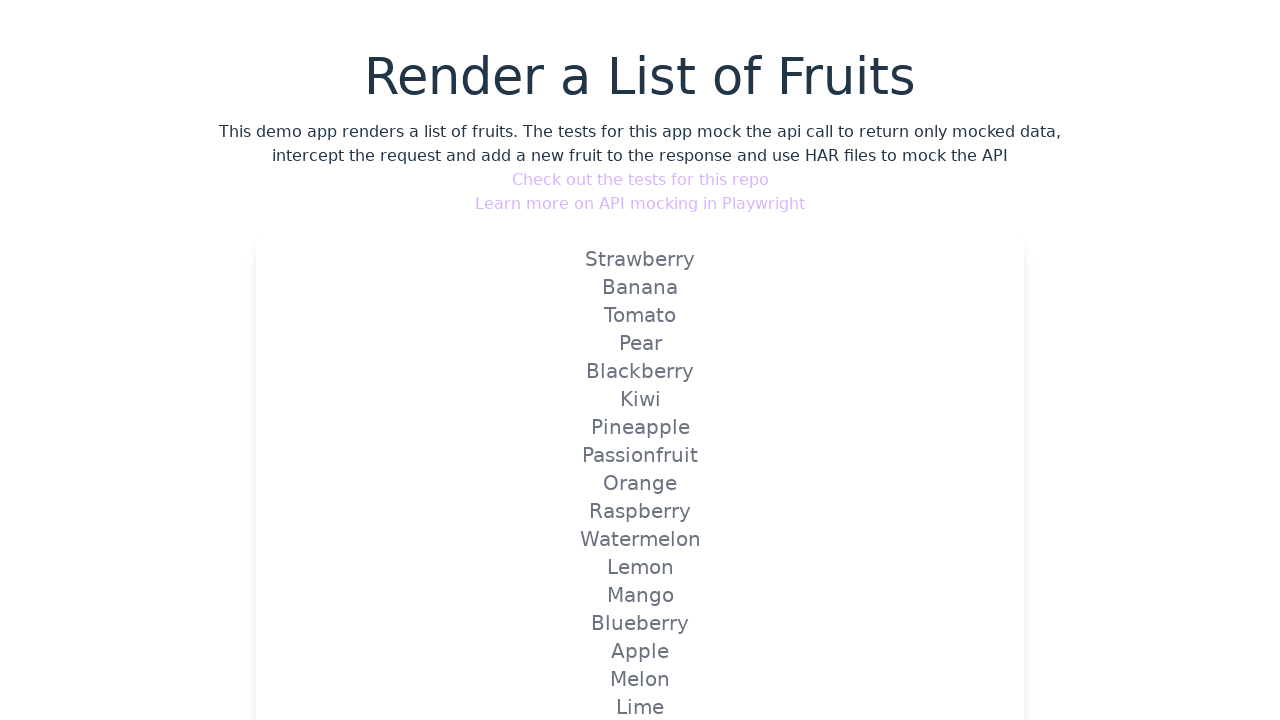

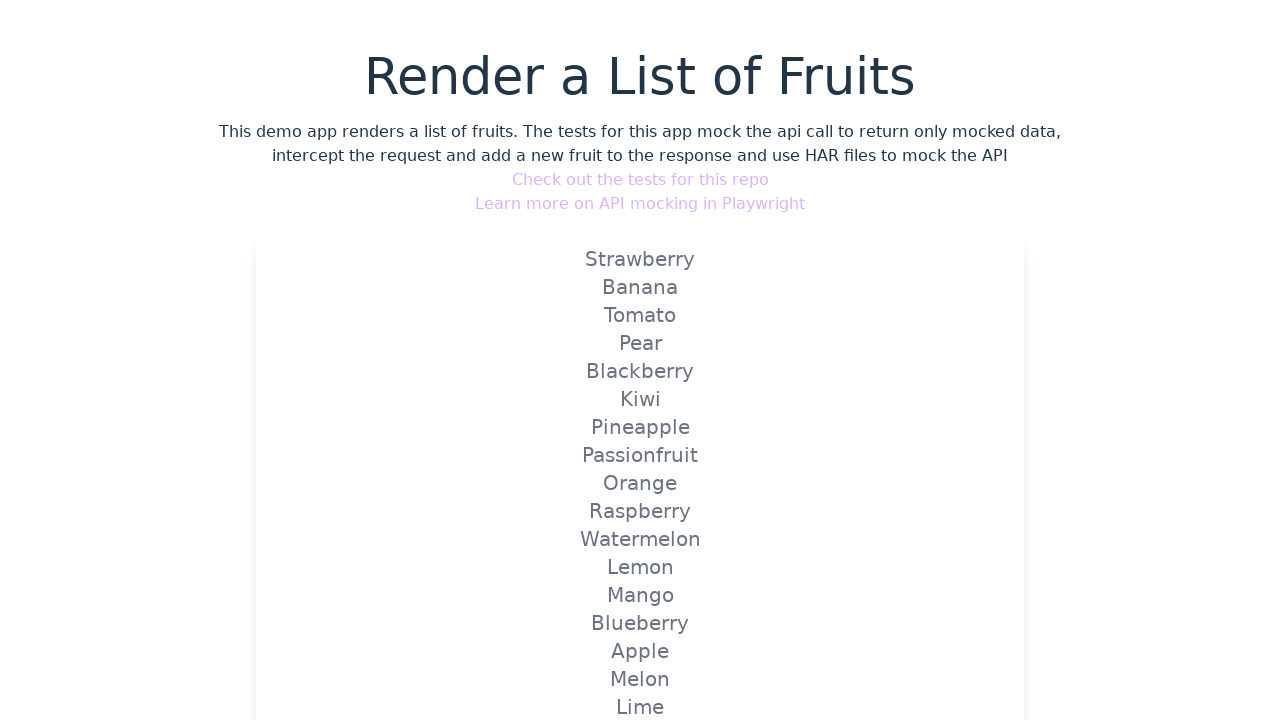